Tests browser alert dialog functionality by navigating to Alerts section and clicking a button that triggers an alert.

Starting URL: http://85.192.34.140:8081/

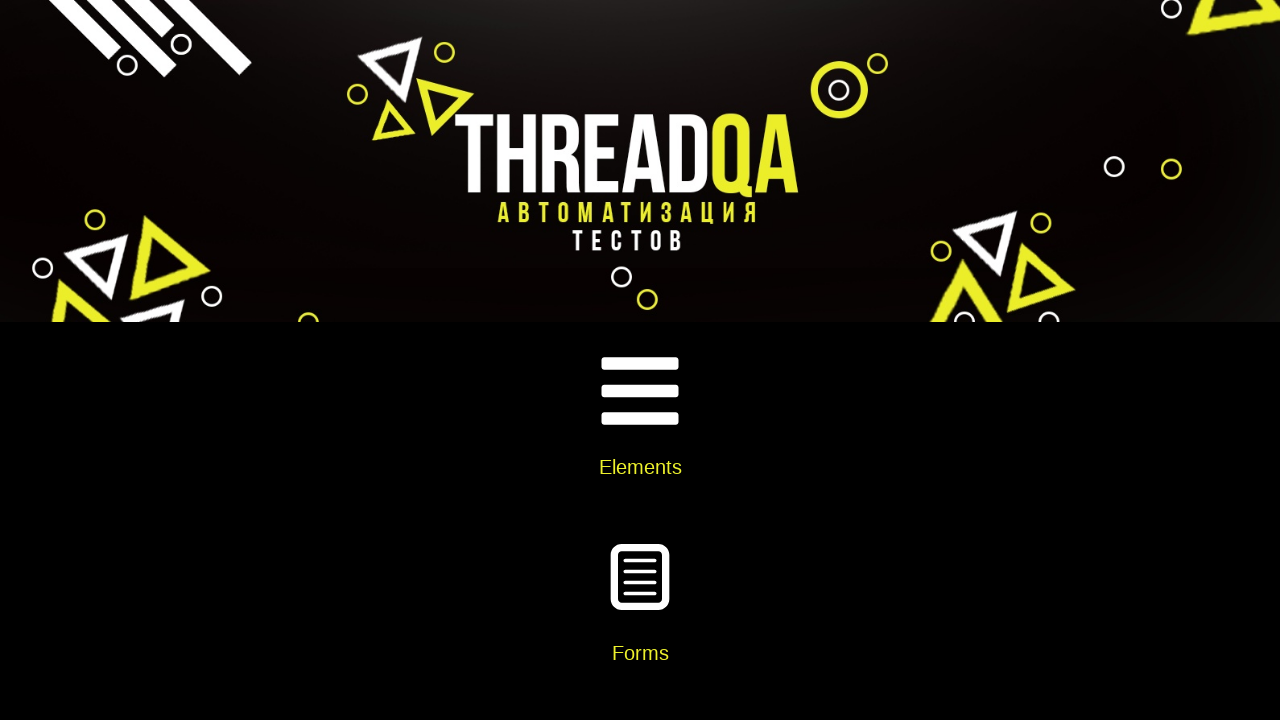

Clicked on 'Alerts, Frame' section at (640, 360) on internal:text="Alerts, Frame"i >> nth=0
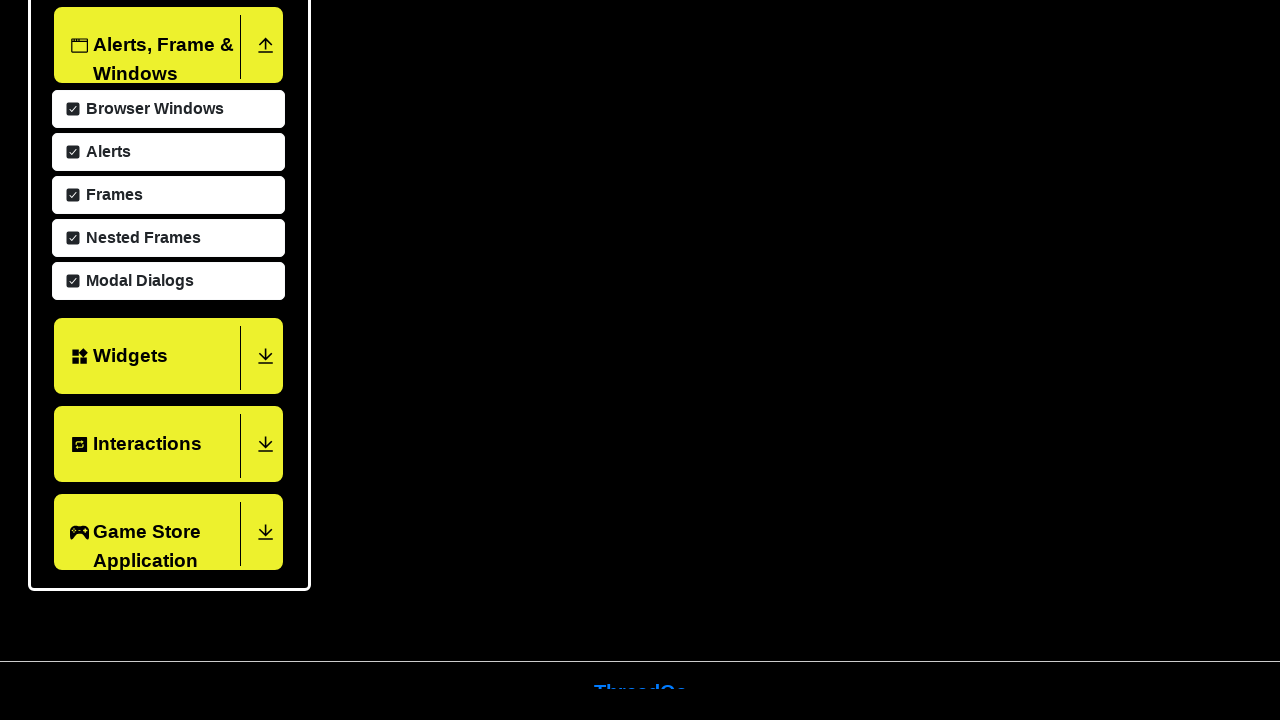

Clicked on 'Alerts' option at (106, 150) on xpath=//*[@id='item-1']//following::span[text()='Alerts']
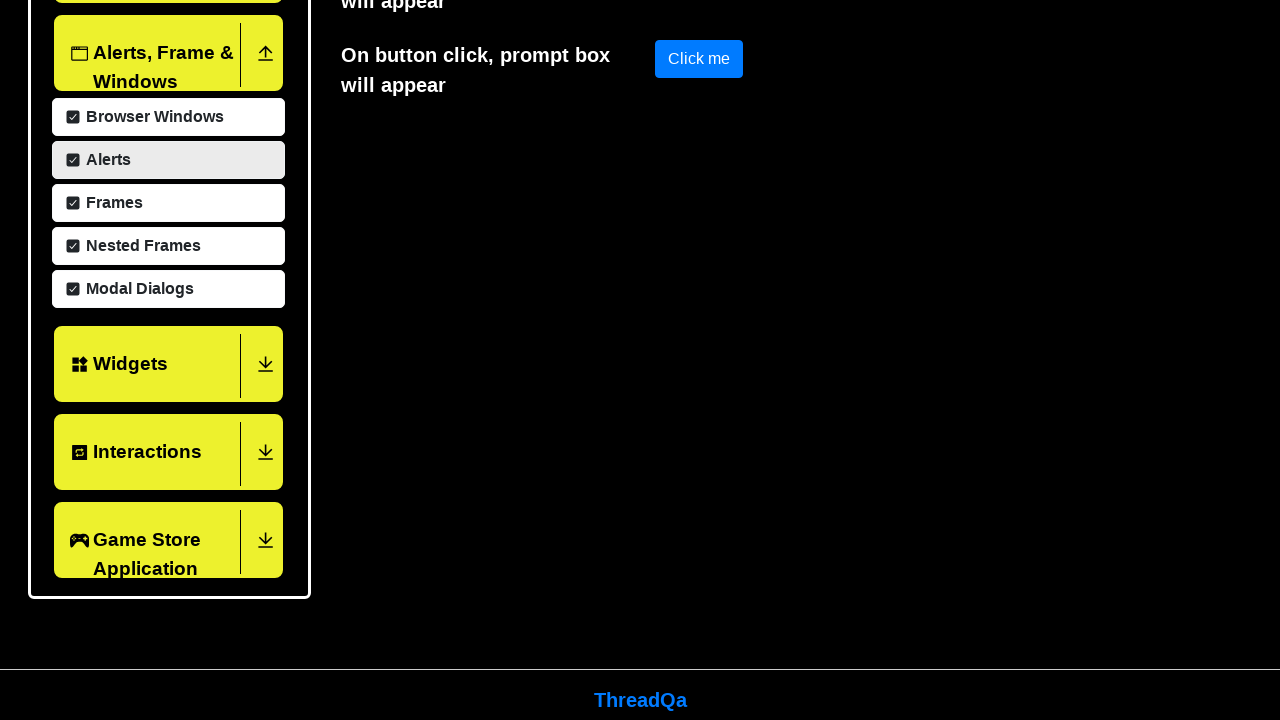

Set up dialog handler to accept alerts
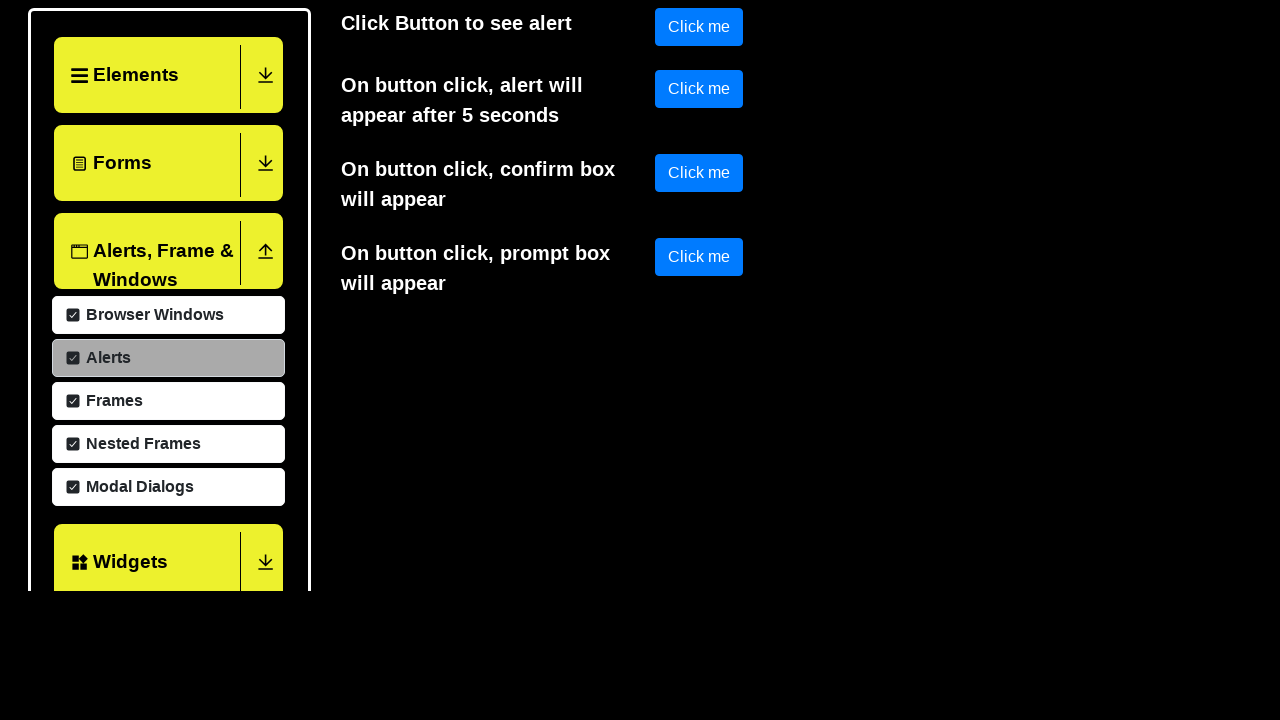

Clicked alert button to trigger alert dialog at (699, 360) on [id=alertButton]
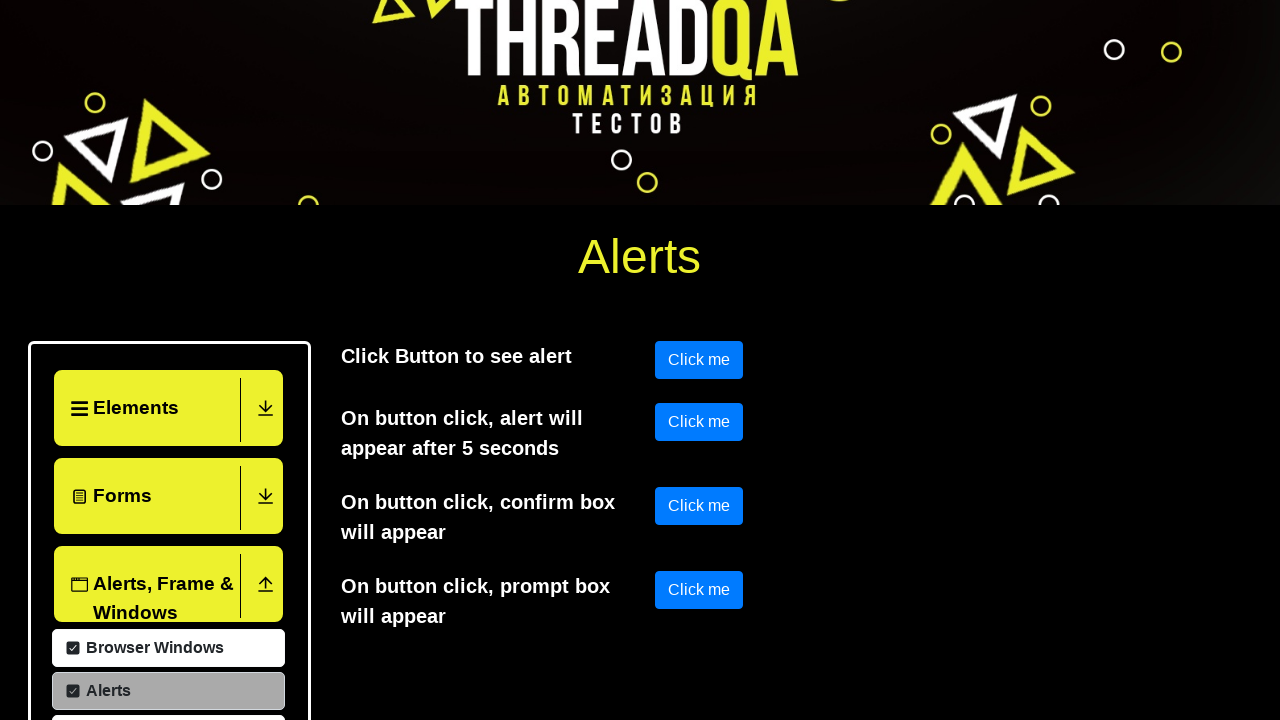

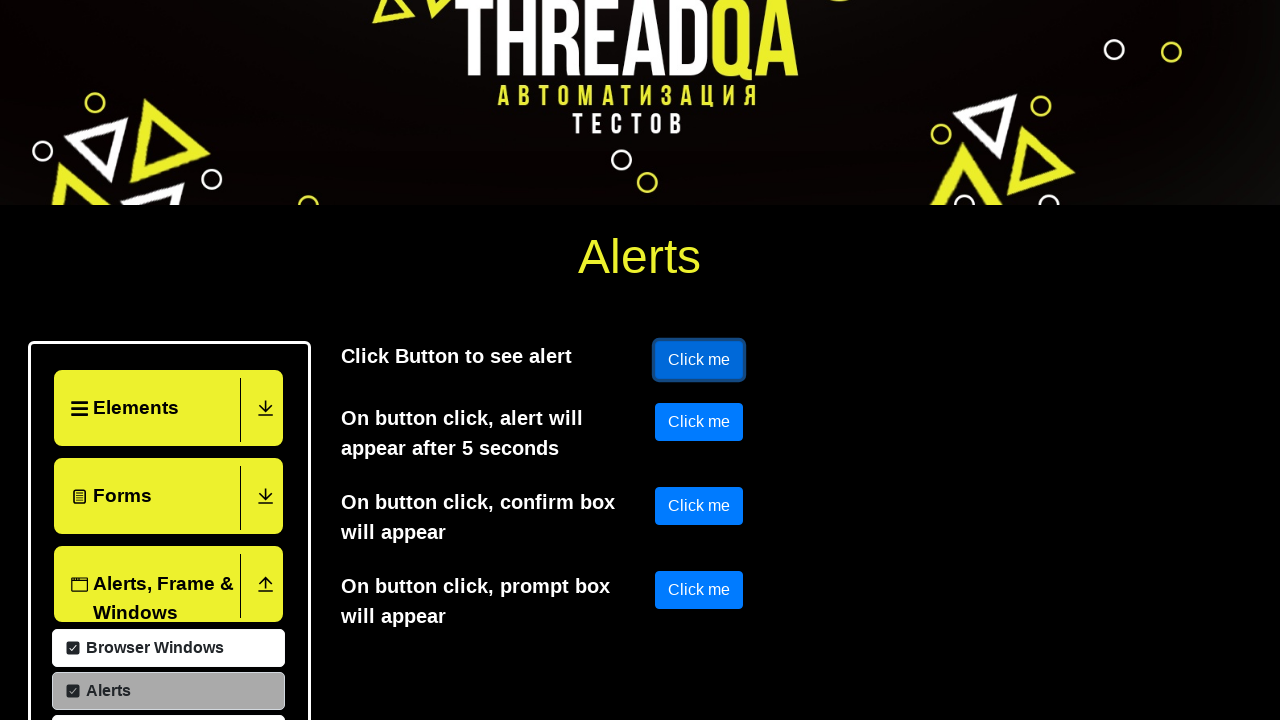